Navigates to the Taipei eBus website to view bus route stops information and verifies that station list elements are displayed on the page.

Starting URL: https://ebus.gov.taipei/Route/StopsOfRoute?routeid=0100000A00

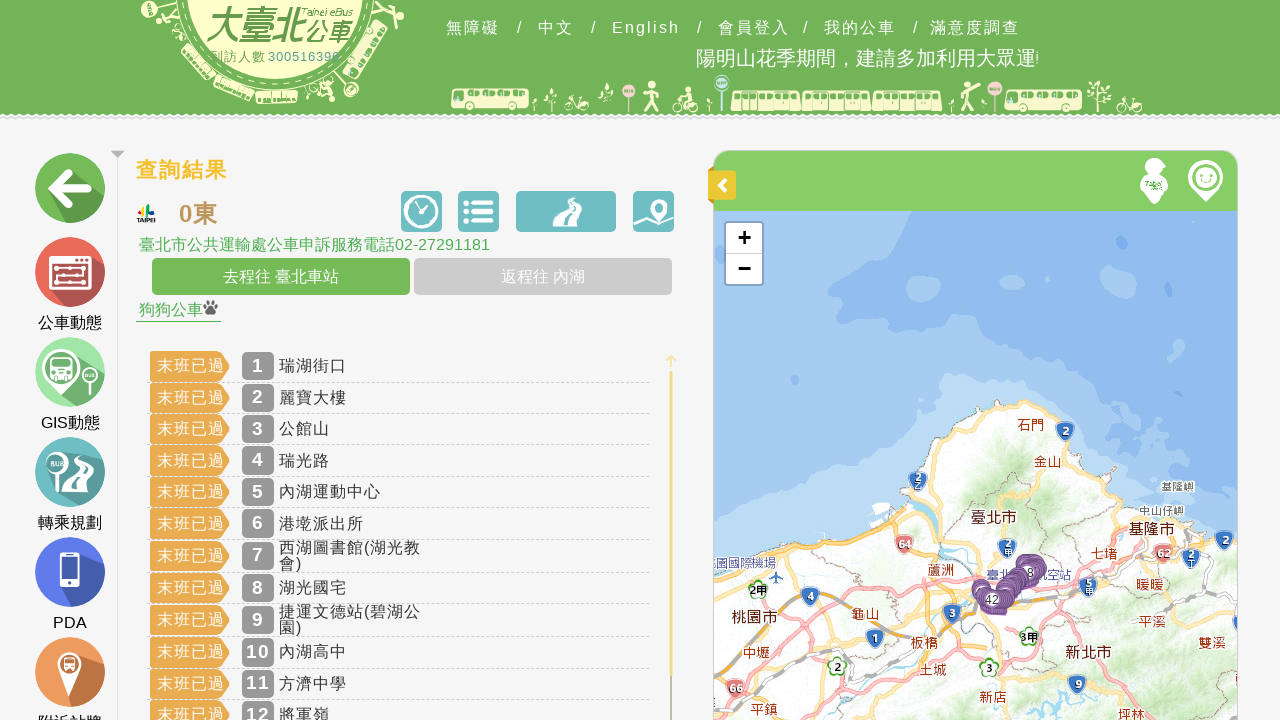

Waited for bus route stops information to load
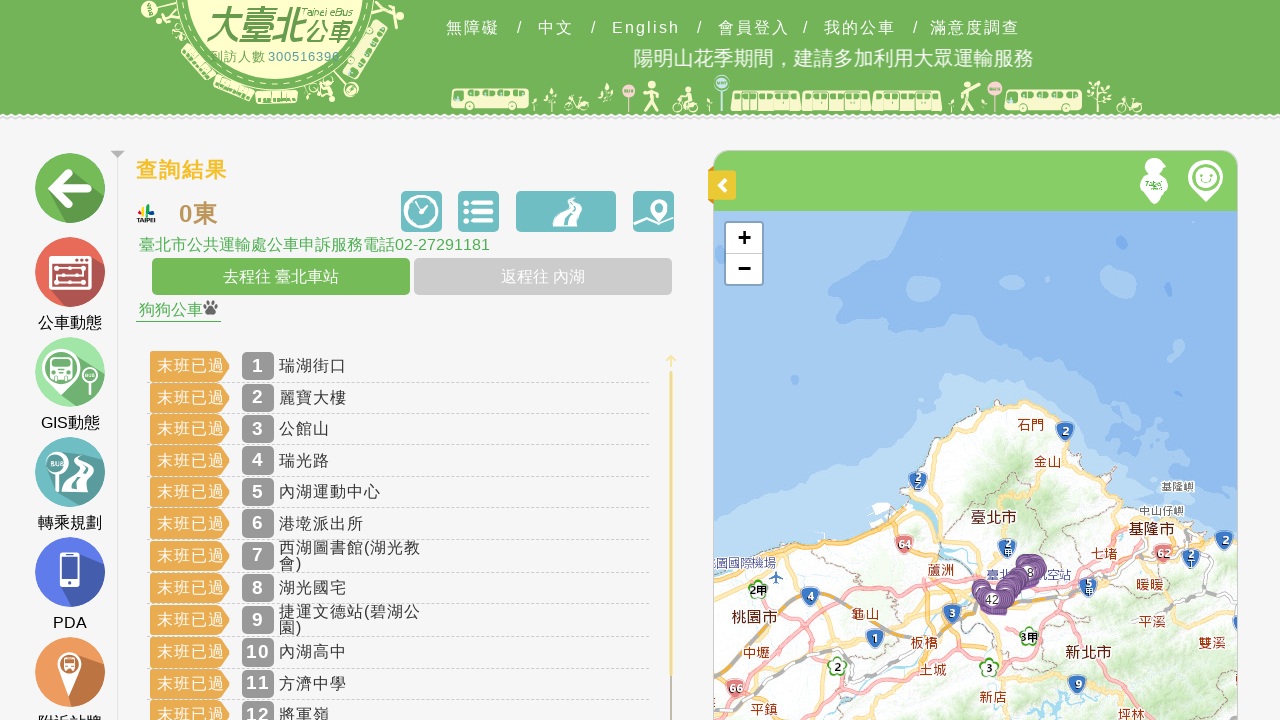

Verified that station numbers are displayed on the page
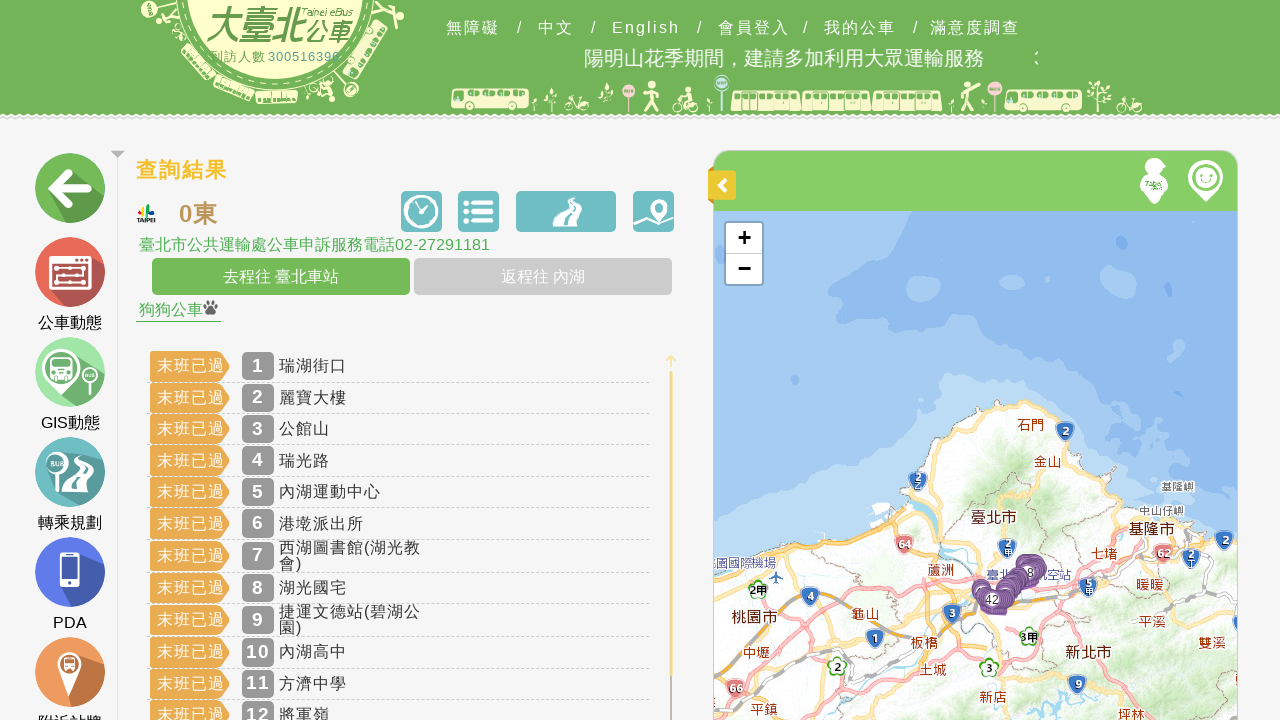

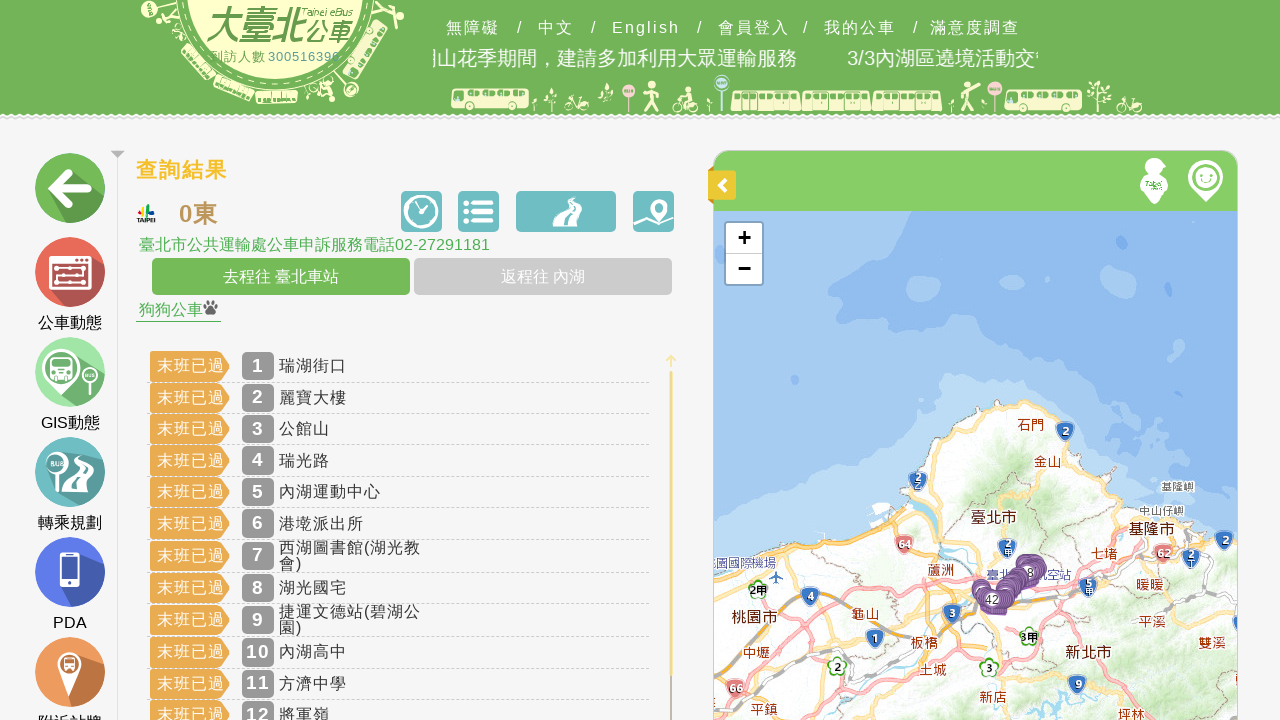